Tests sorting the Due column in ascending order on table2 using semantic class-based selectors for better browser compatibility.

Starting URL: http://the-internet.herokuapp.com/tables

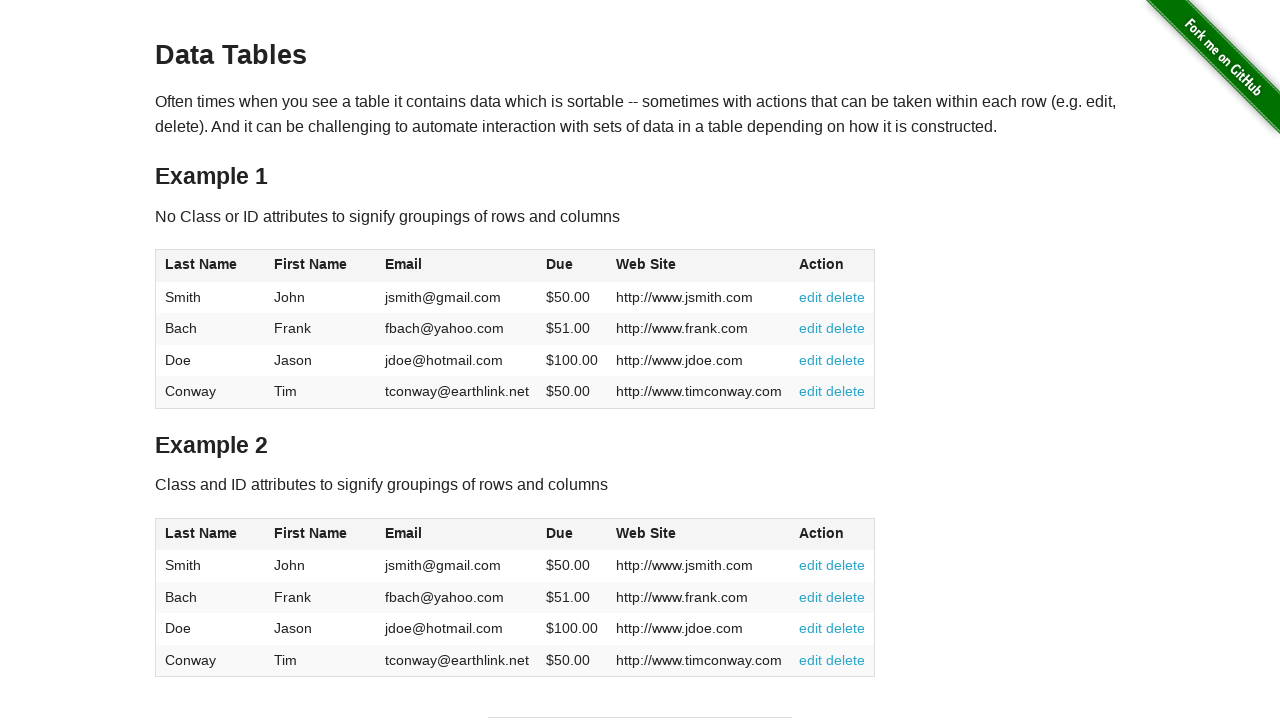

Clicked Due column header in table2 to sort at (560, 533) on #table2 thead .dues
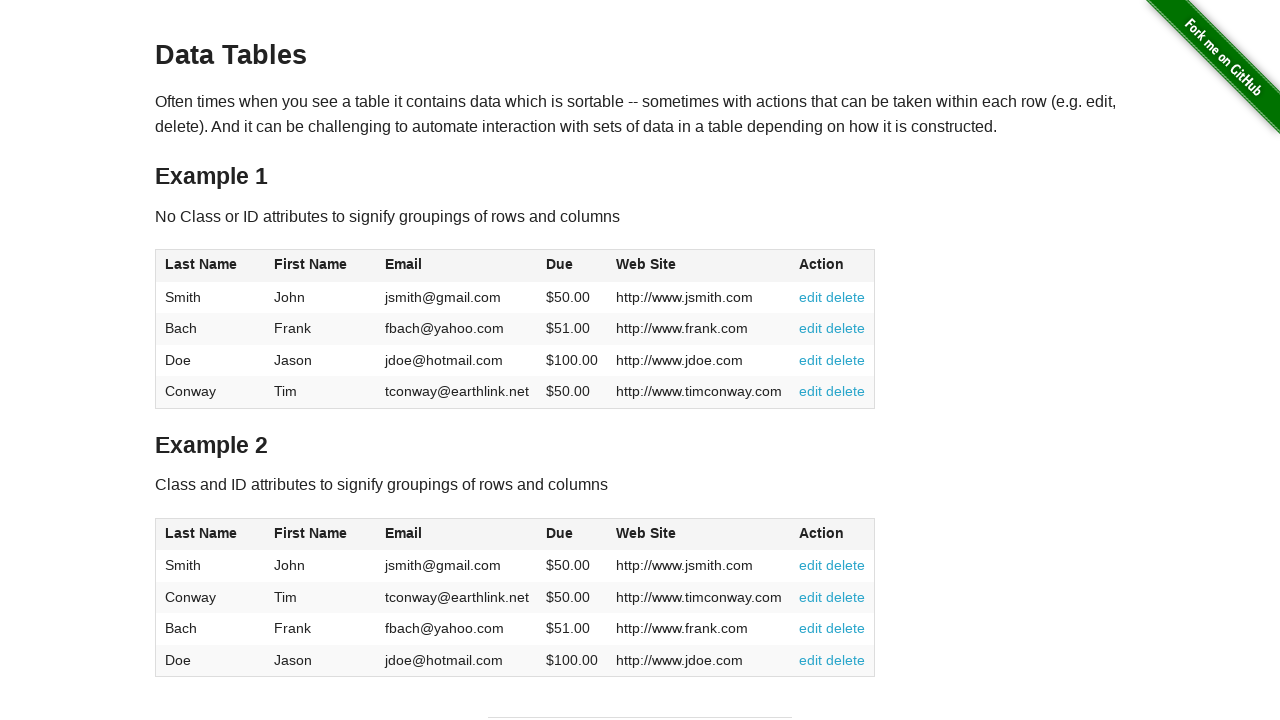

Table2 sorted by Due column in ascending order
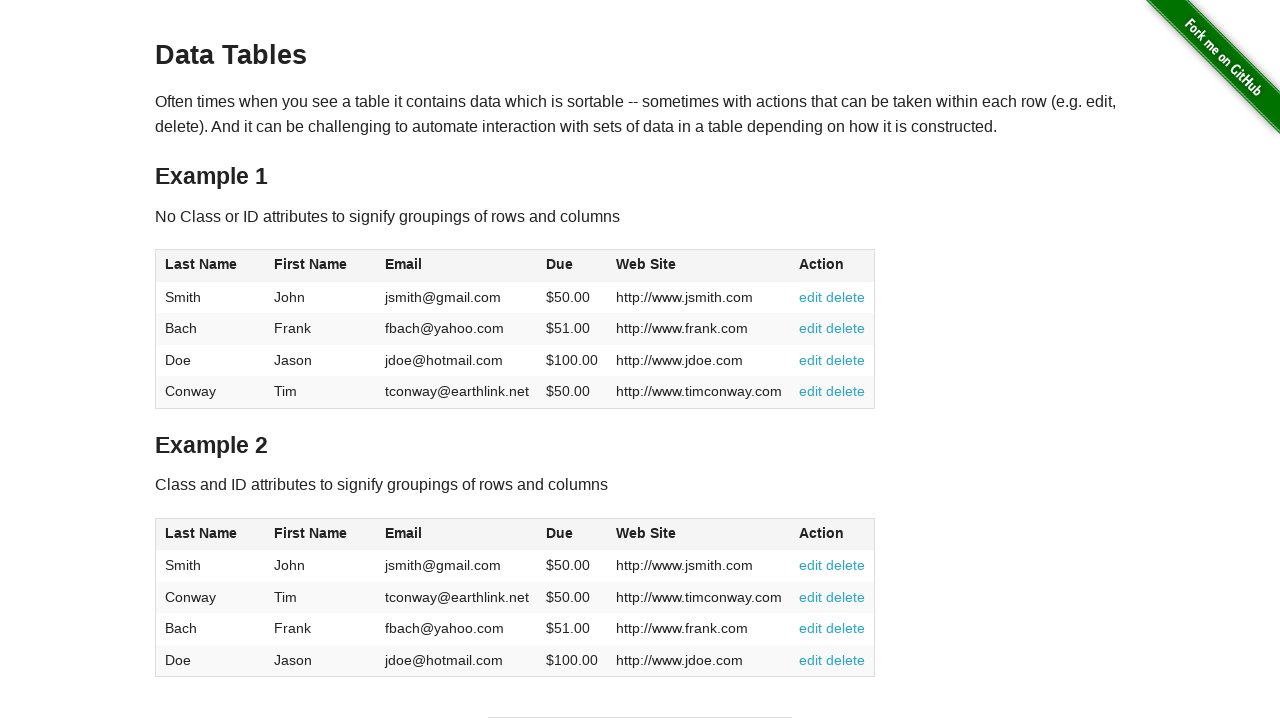

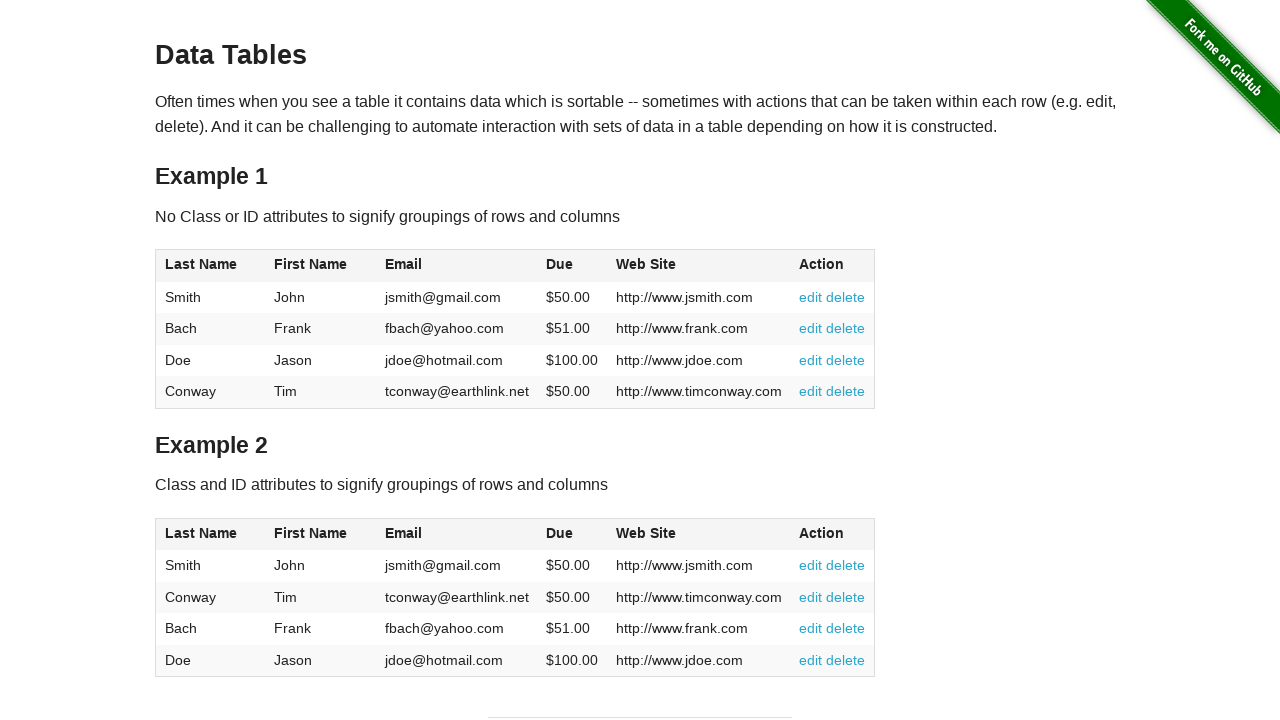